Verifies that the company logo is displayed on the login page

Starting URL: https://opensource-demo.orangehrmlive.com/web/index.php/auth/login

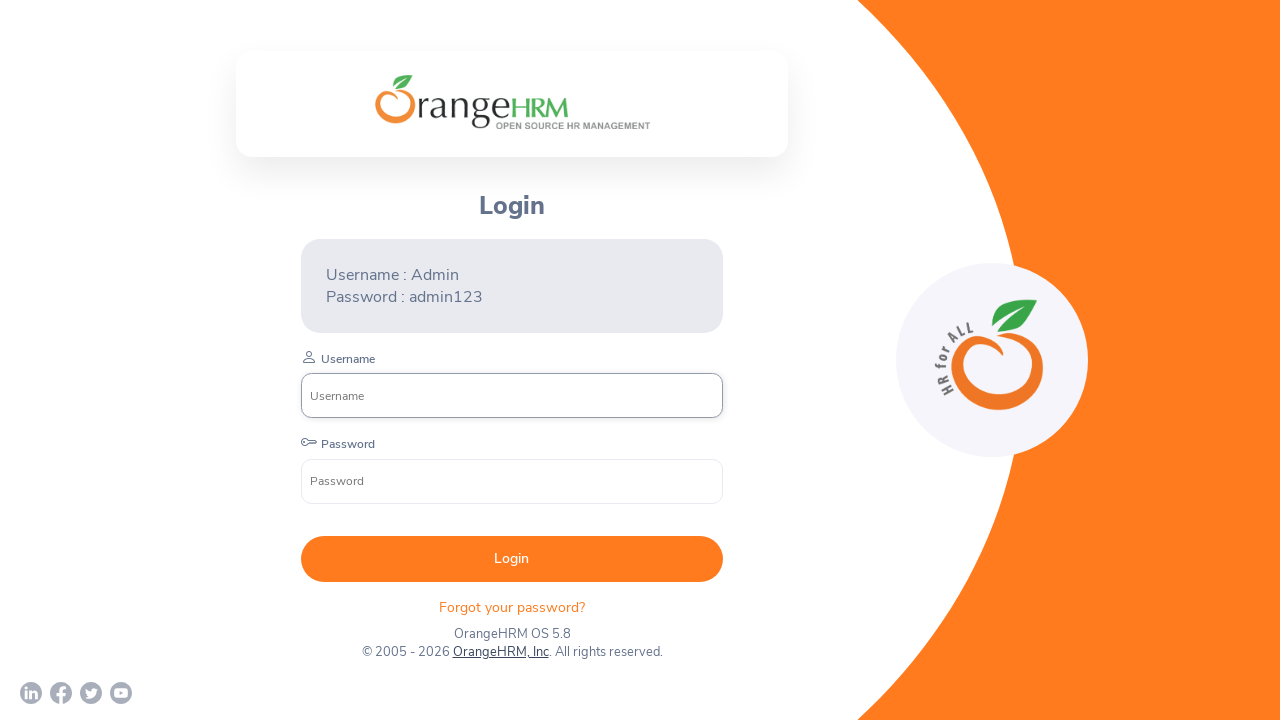

Waited for company logo to load on login page
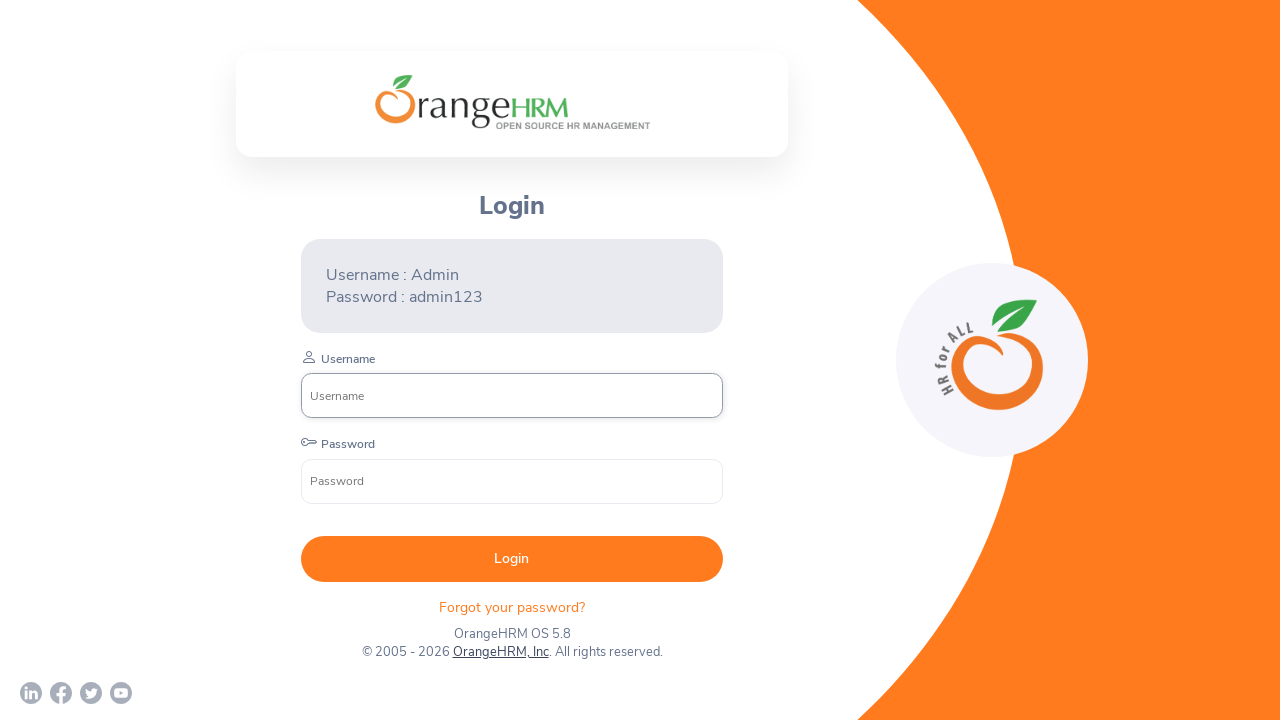

Located company logo element
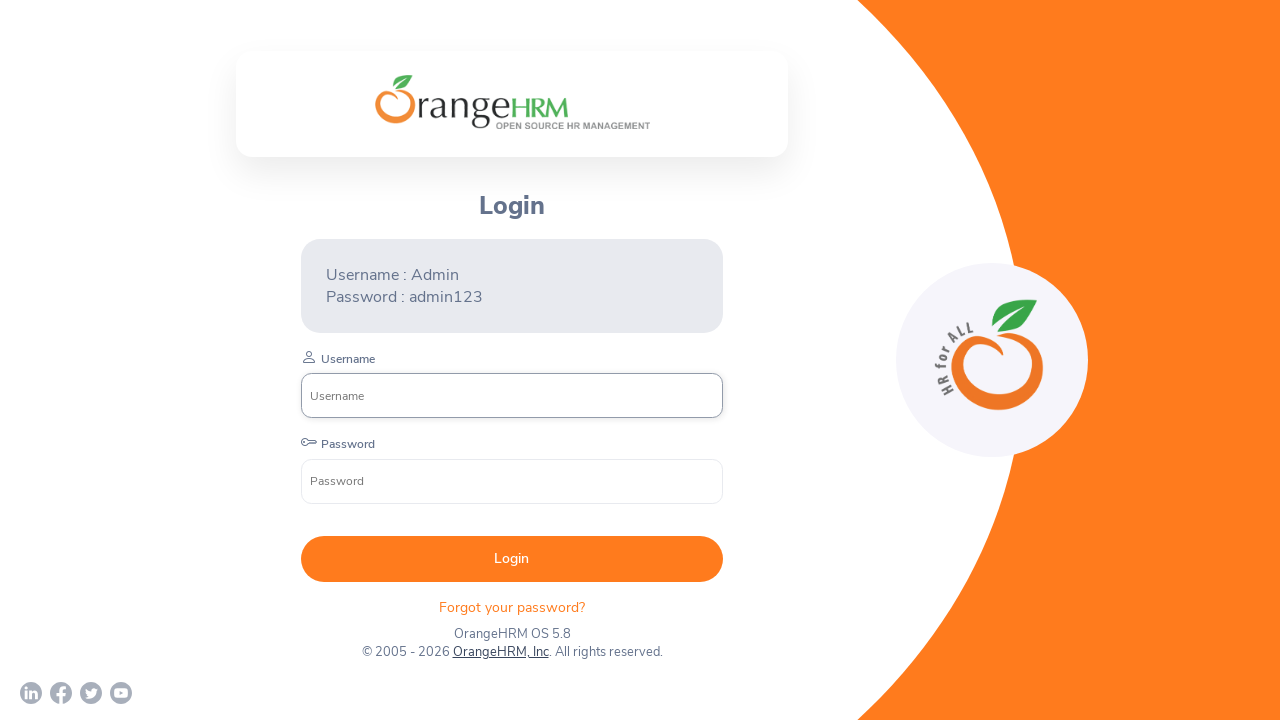

Verified that company logo is visible on login page
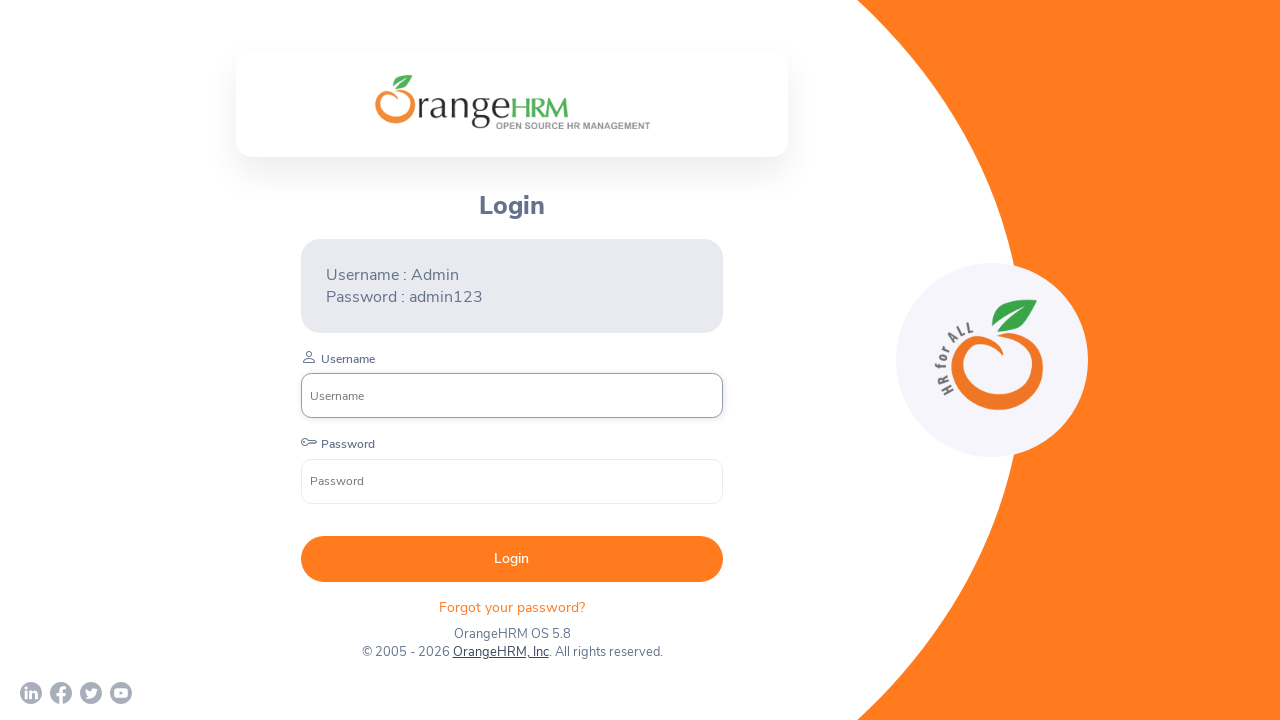

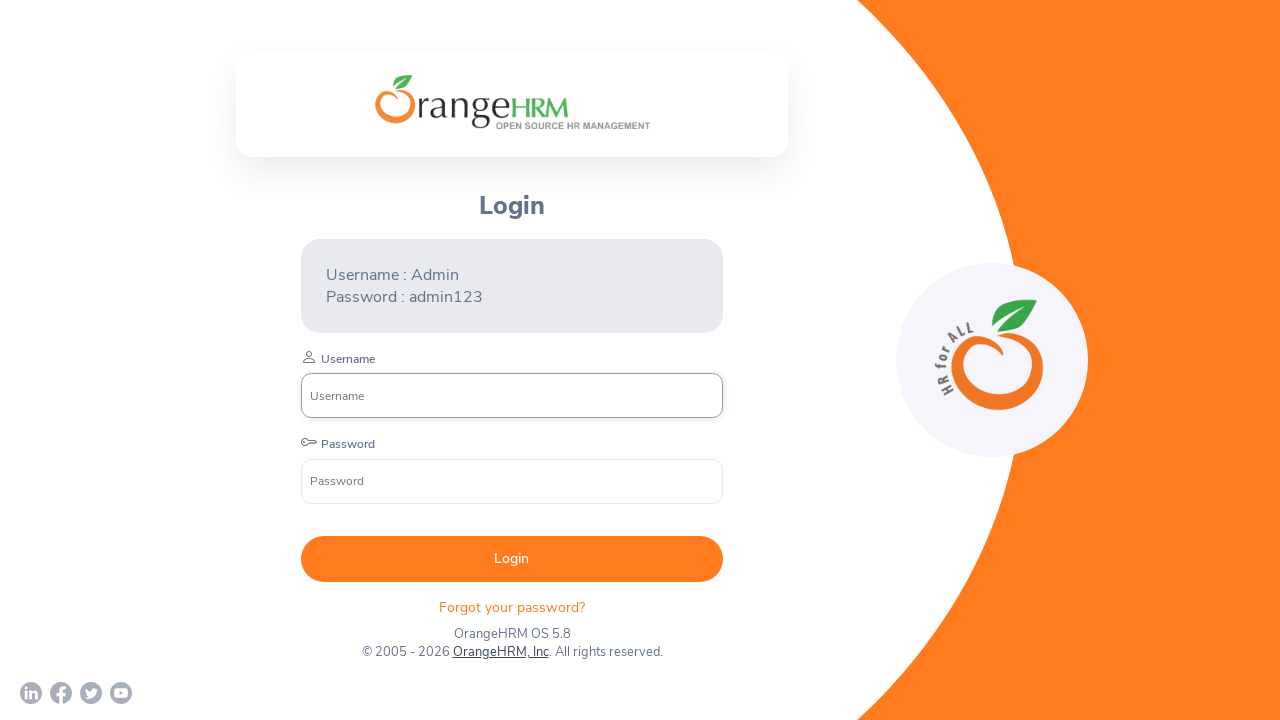